Toggles the checkboxes so that the first becomes checked and second becomes unchecked, then verifies the new state

Starting URL: https://the-internet.herokuapp.com/checkboxes

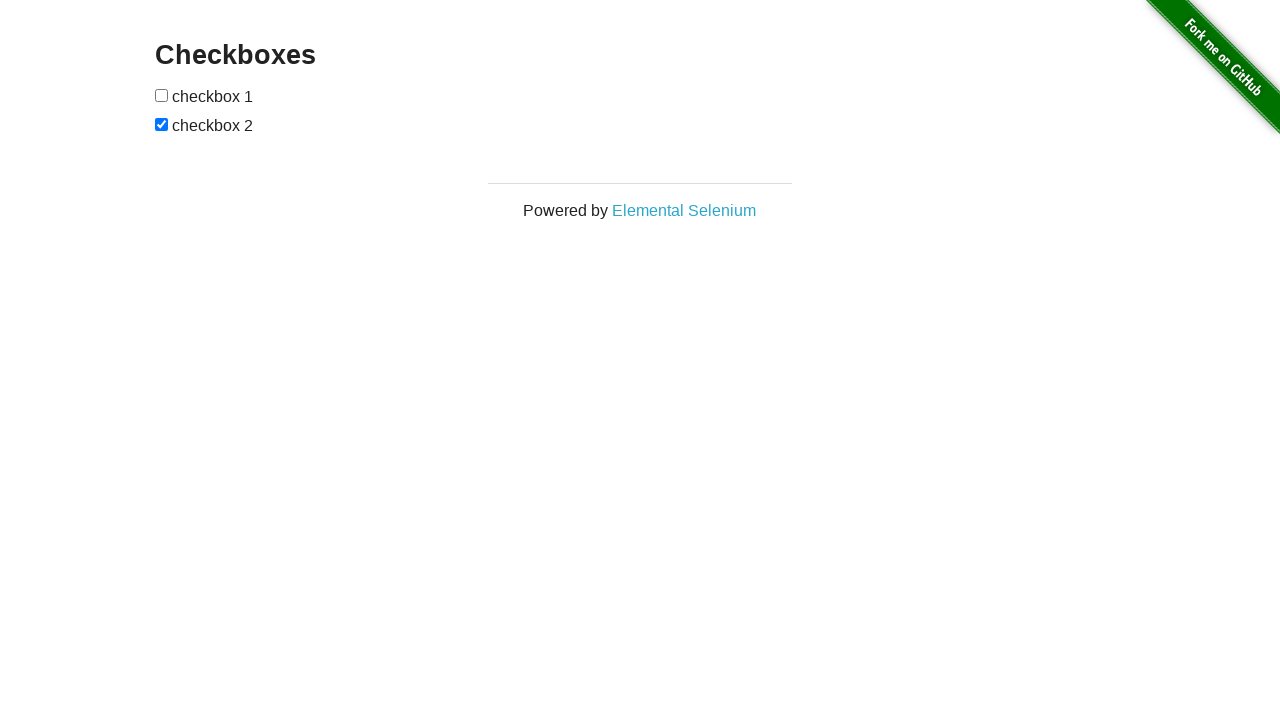

Clicked checkbox 1 to check it at (162, 95) on xpath=//*[@id='checkboxes']/input[1]
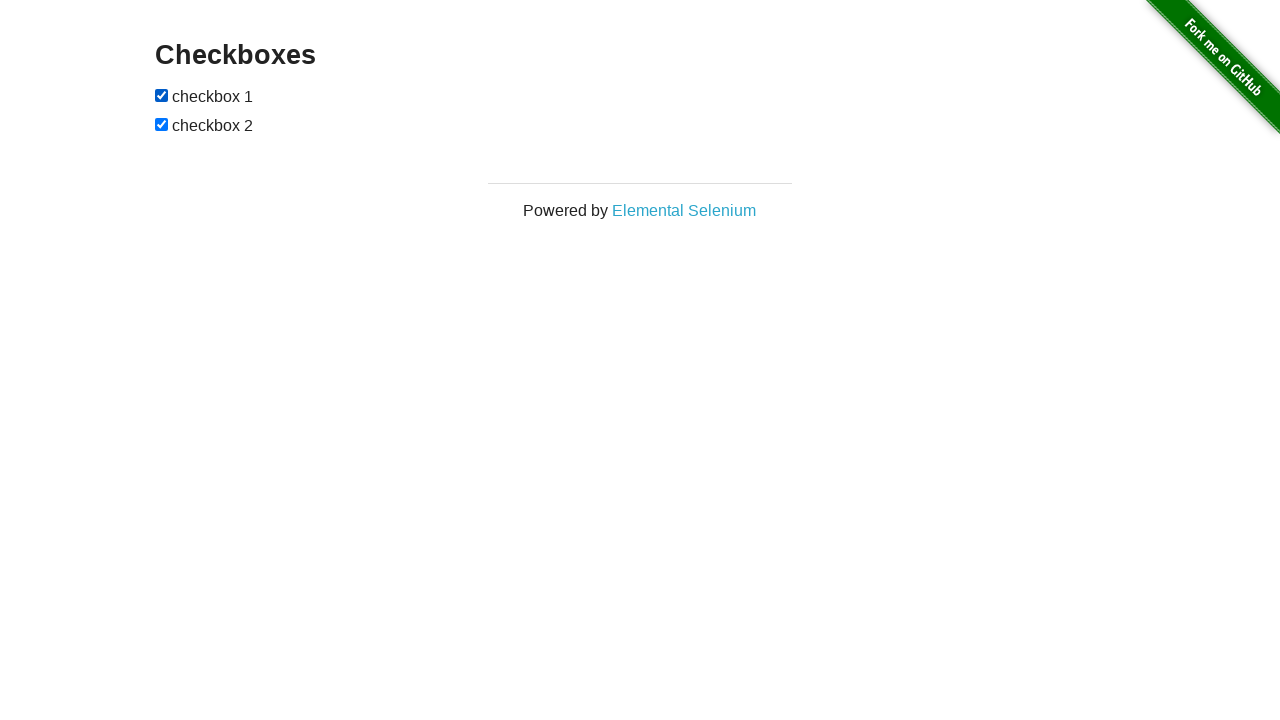

Clicked checkbox 2 to uncheck it at (162, 124) on xpath=//*[@id='checkboxes']/input[2]
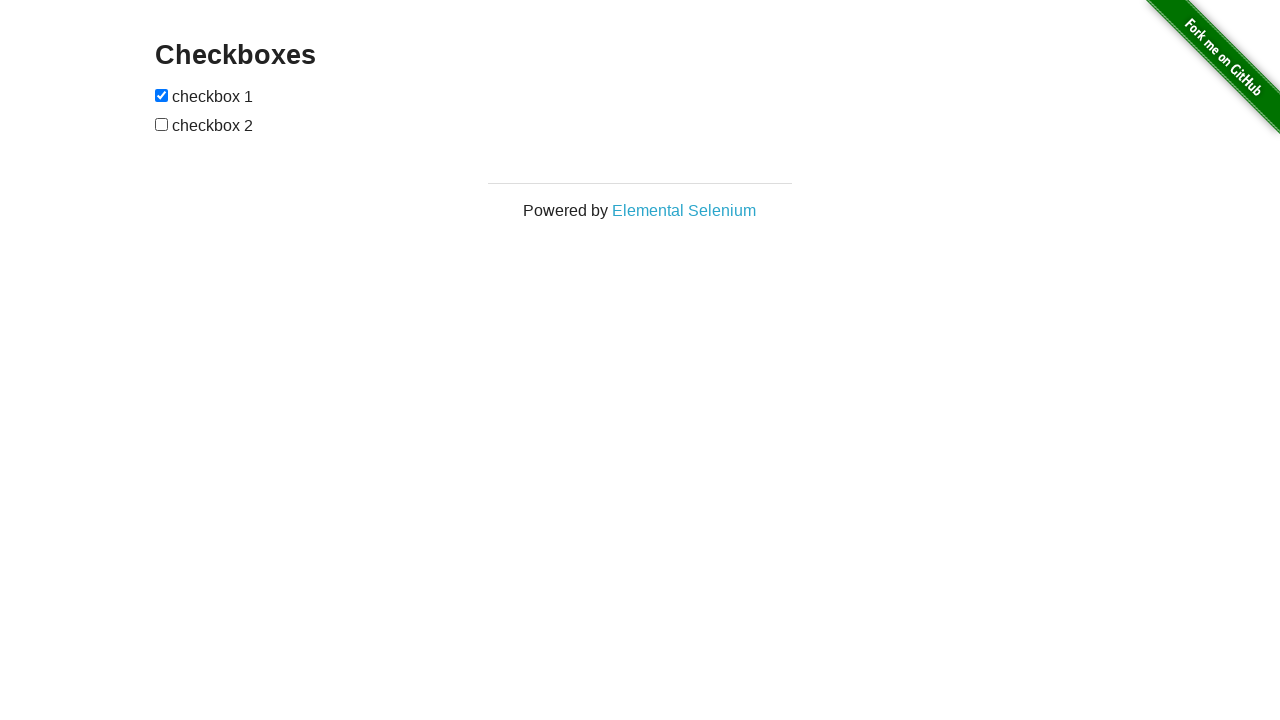

Located checkbox 1 element
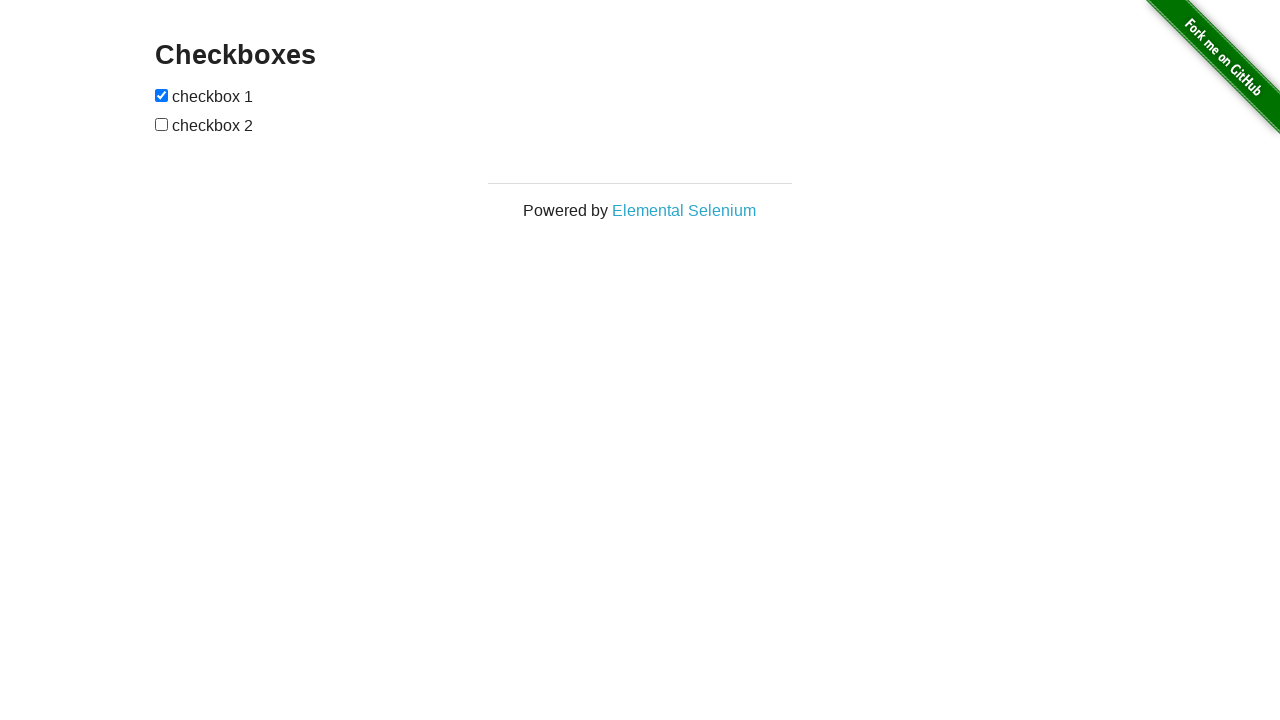

Verified checkbox 1 is checked
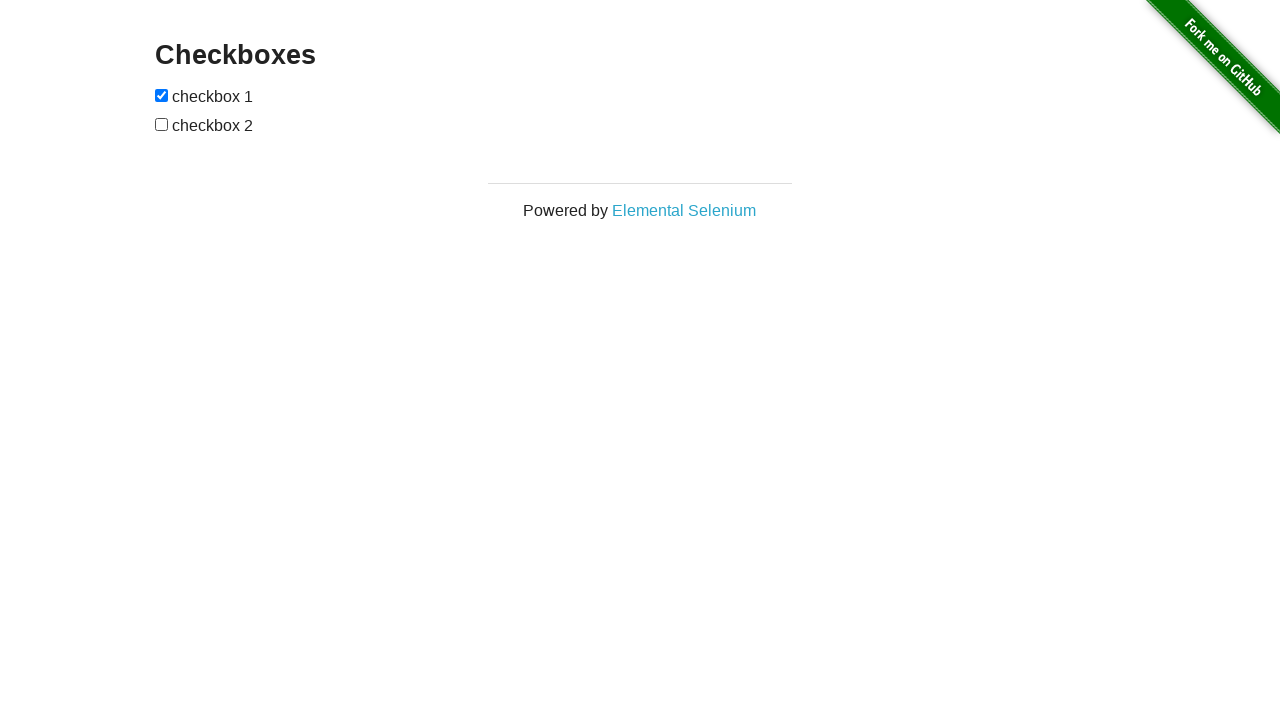

Located checkbox 2 element
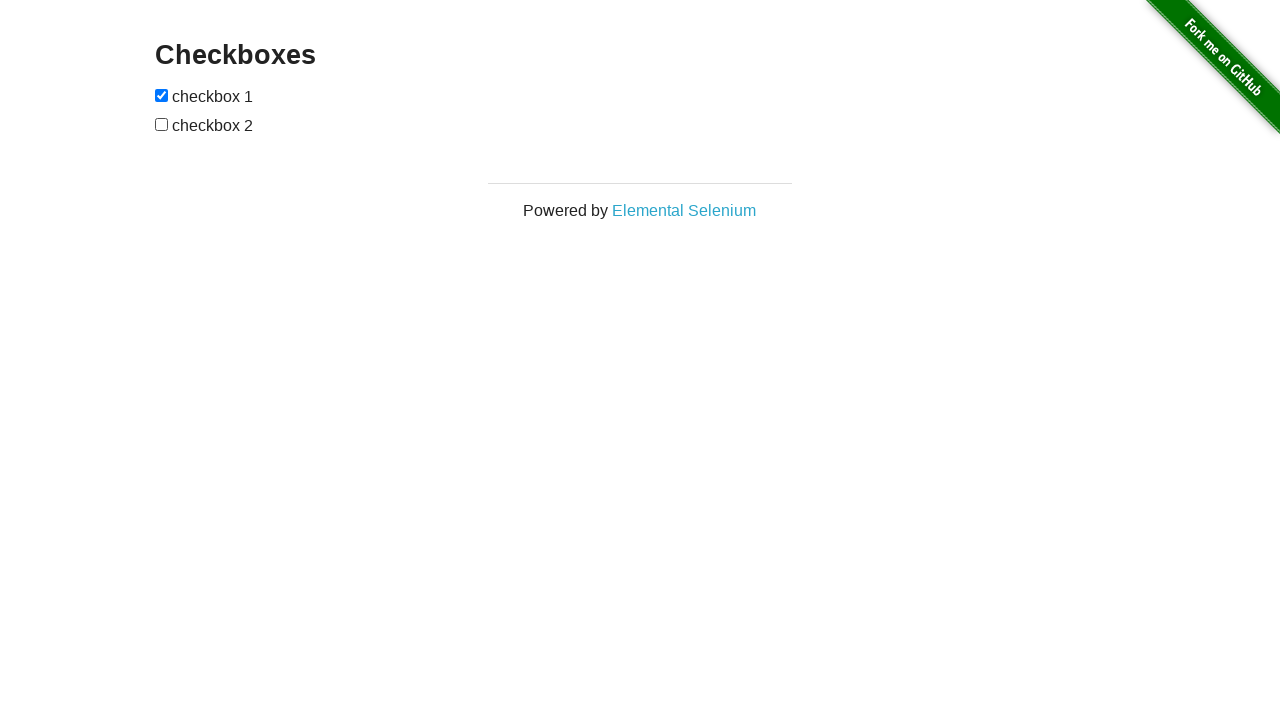

Verified checkbox 2 is unchecked
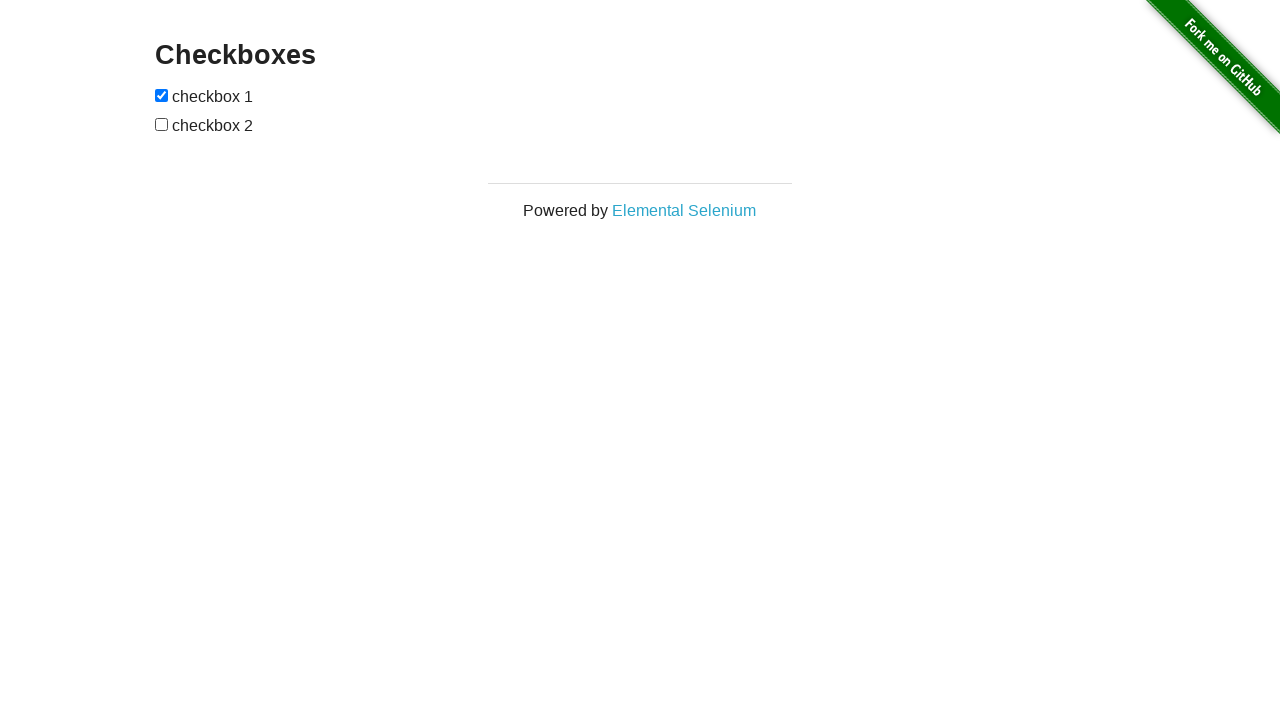

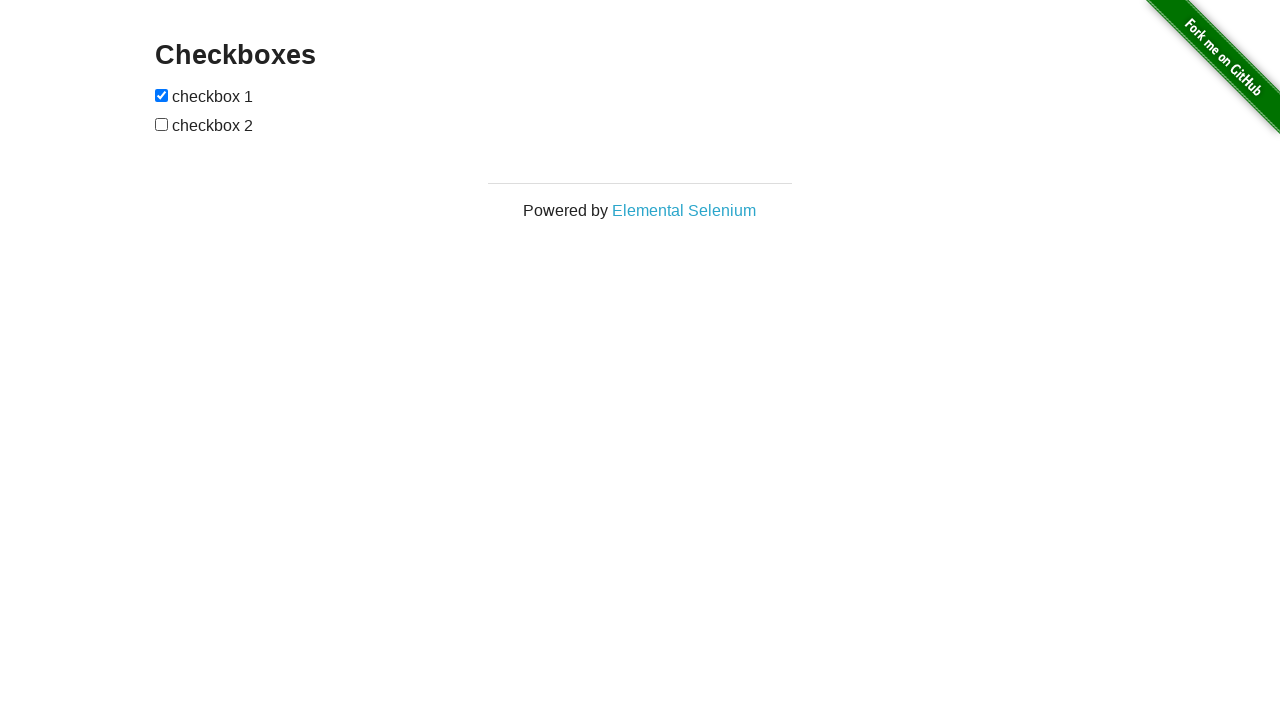